Tests JavaScript alert handling by triggering a prompt alert, entering text, and interacting with it

Starting URL: http://the-internet.herokuapp.com/javascript_alerts

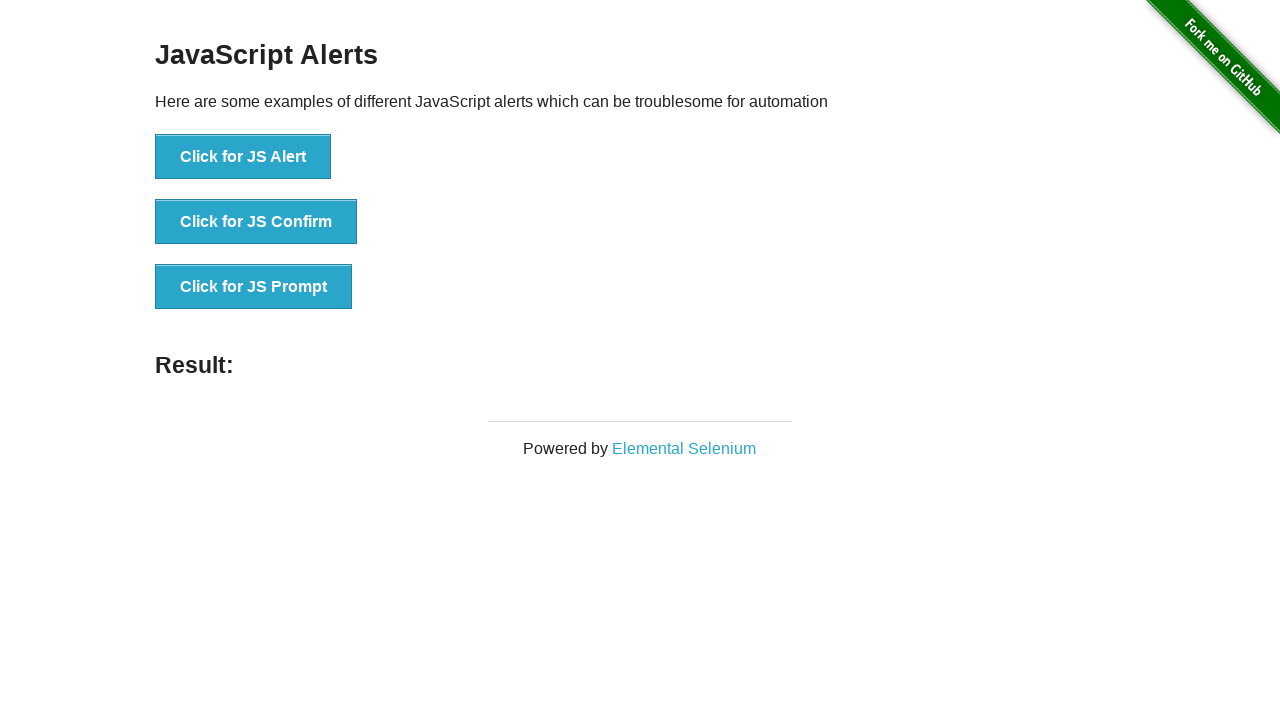

Clicked button to trigger JavaScript prompt alert at (254, 287) on xpath=//button[@onclick='jsPrompt()']
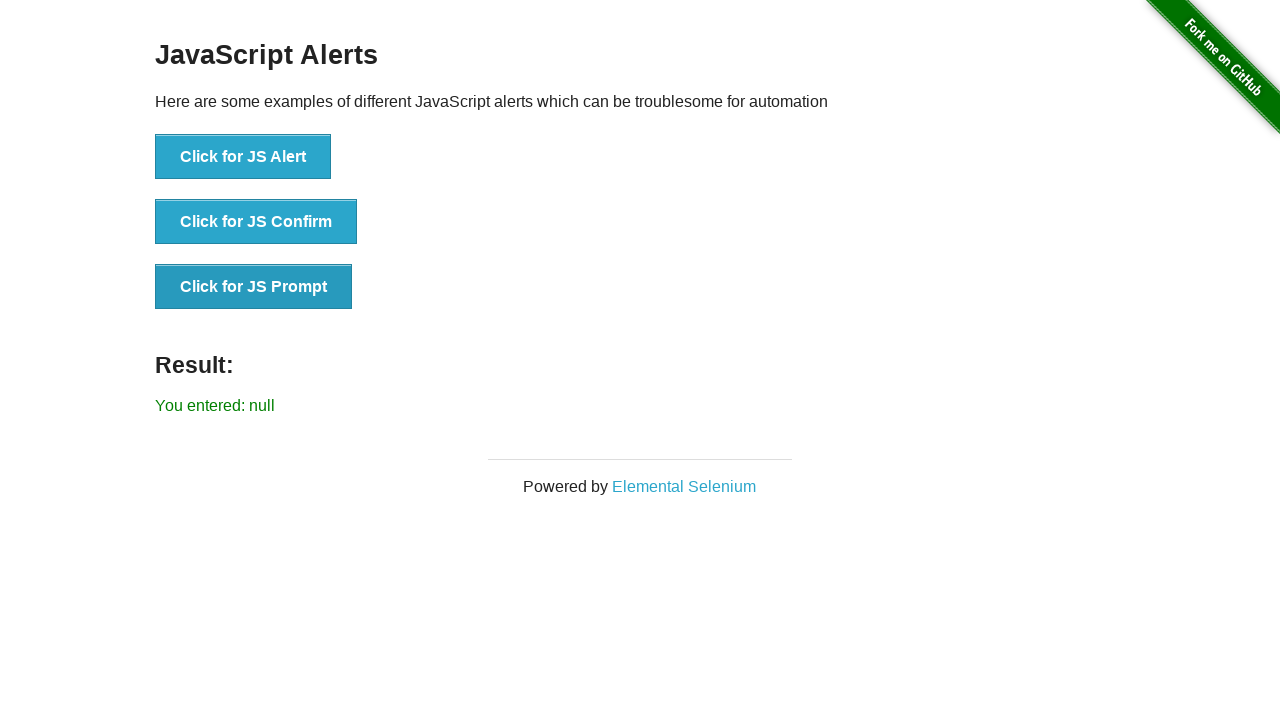

Set up dialog handler to accept prompt with text 'GMG'
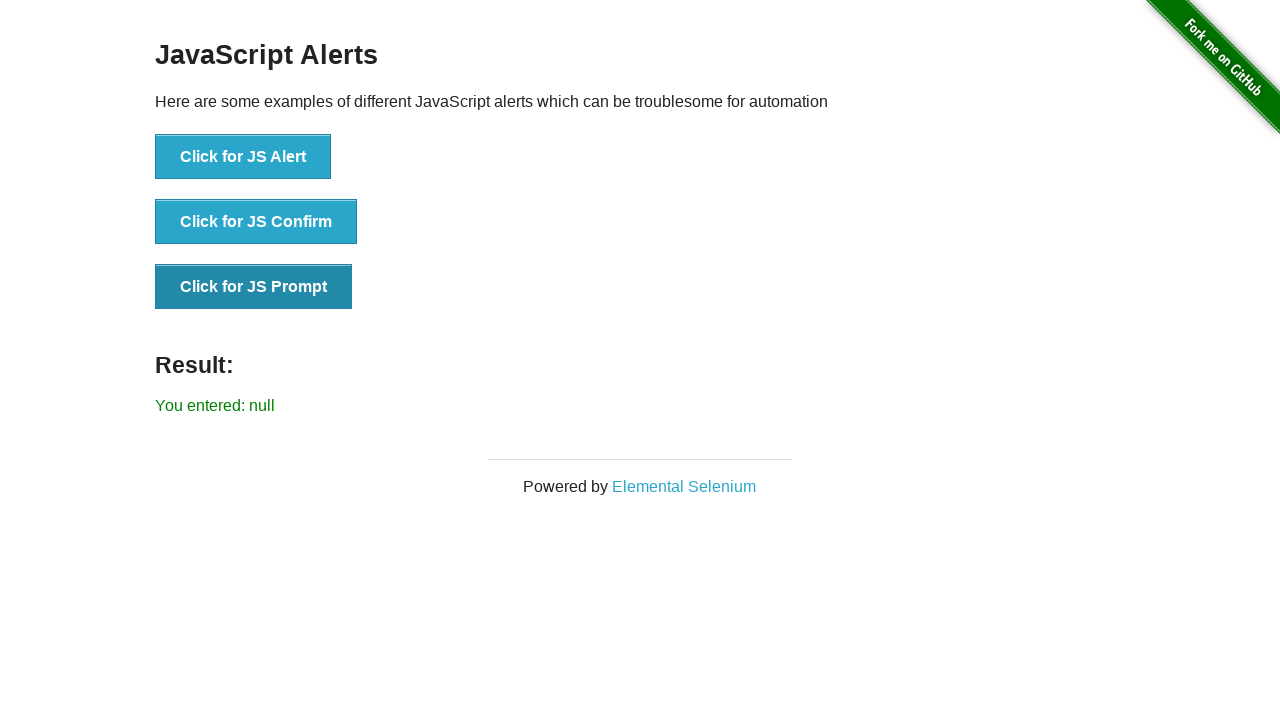

Clicked button to trigger another JavaScript prompt alert at (254, 287) on xpath=//button[@onclick='jsPrompt()']
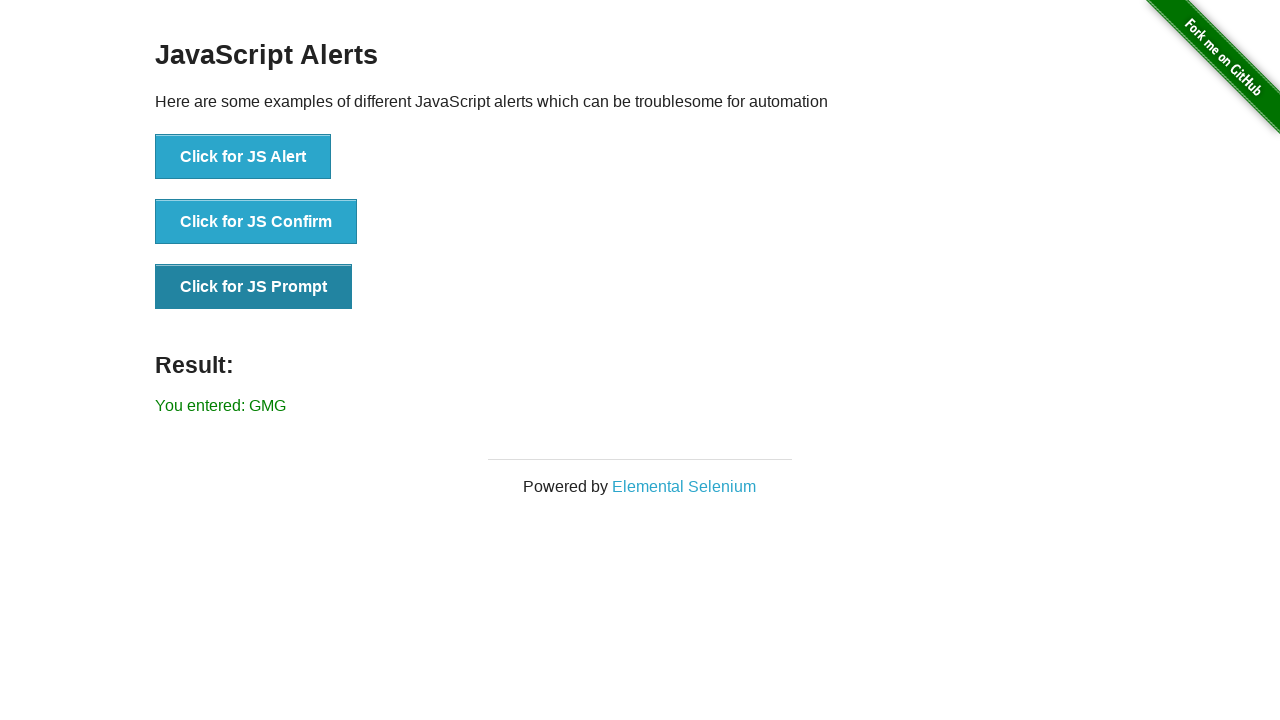

Set up dialog handler to dismiss the prompt alert
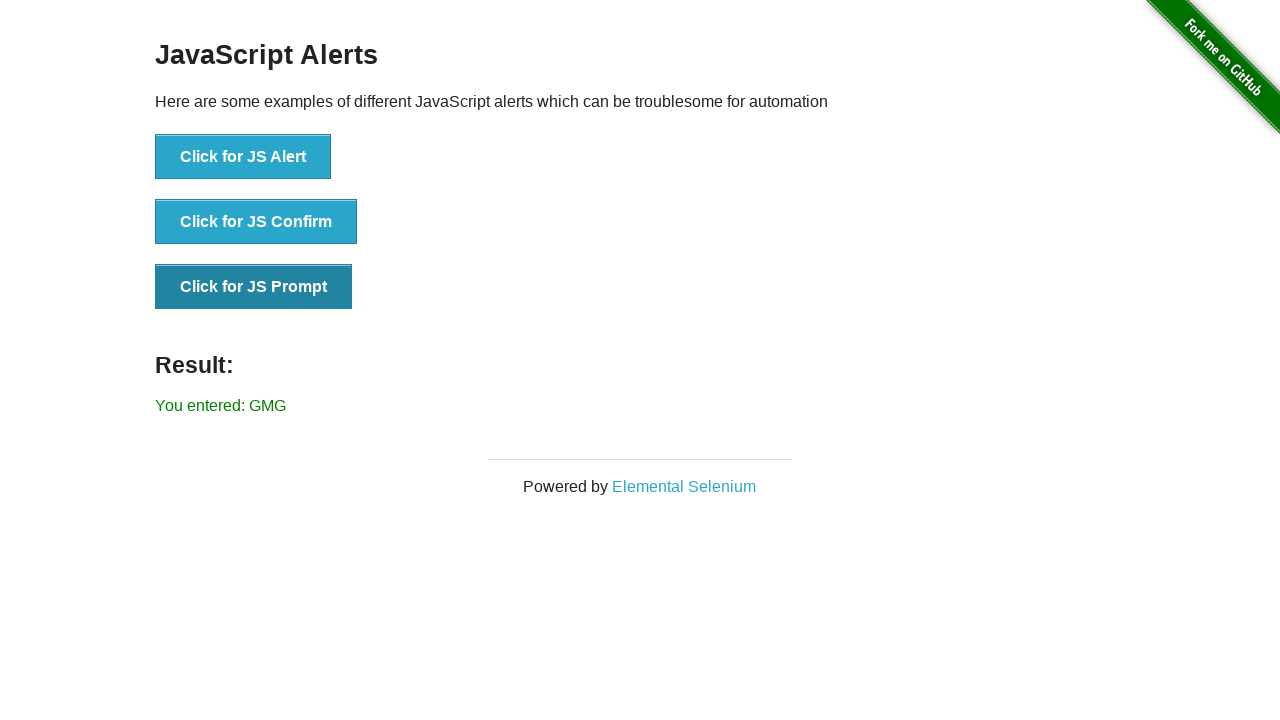

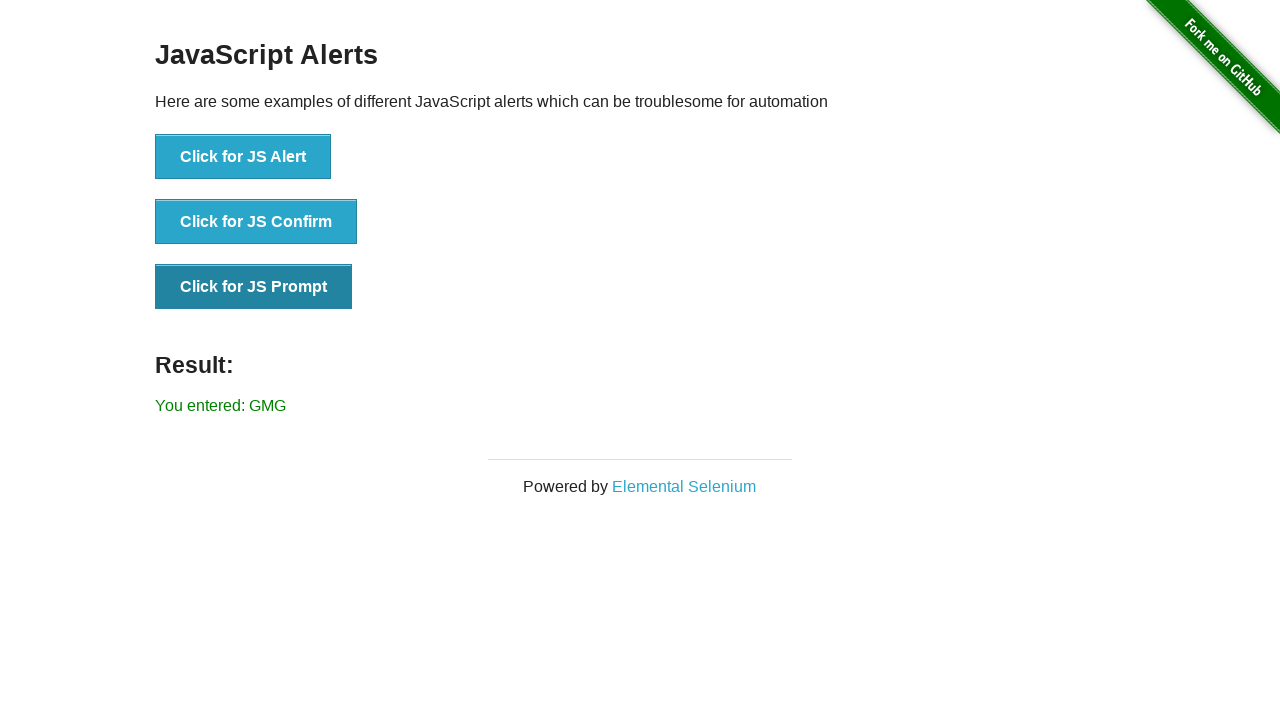